Demonstrates browser navigation methods including forward, back, and refresh with form input

Starting URL: https://demo.automationtesting.in/Register.html

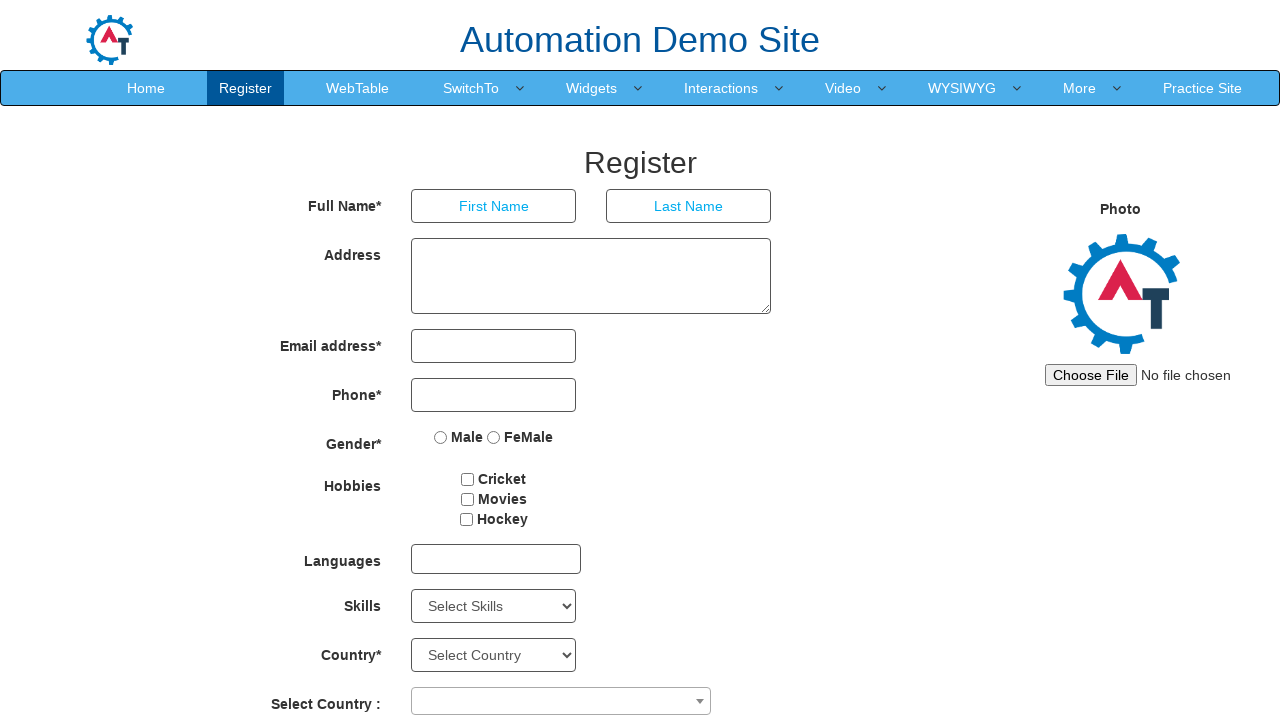

Navigated to Windows page
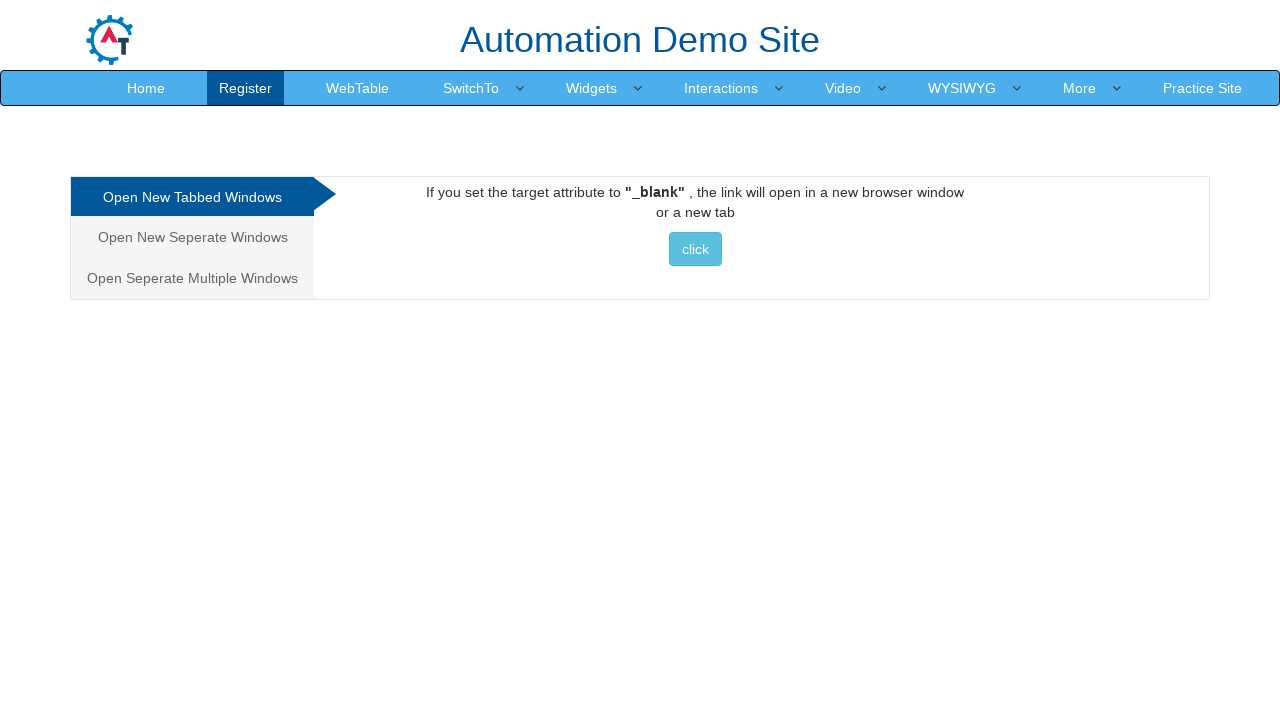

Navigated back to previous page
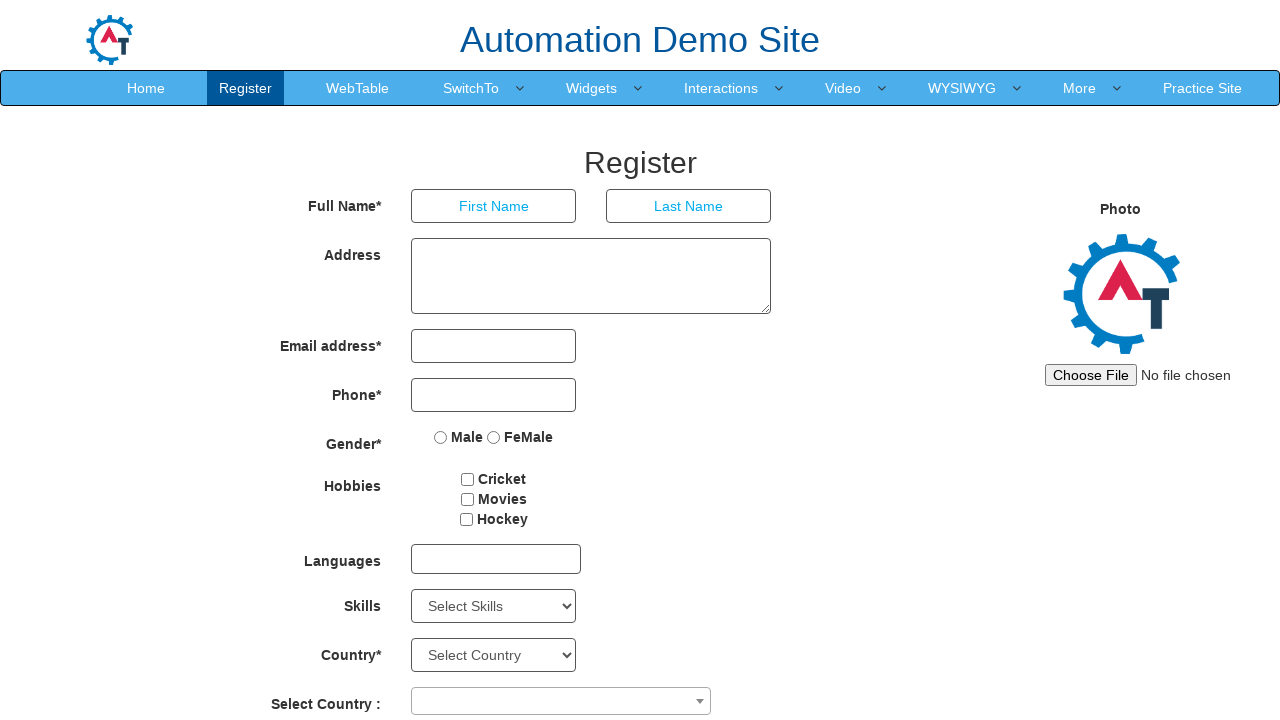

Navigated forward
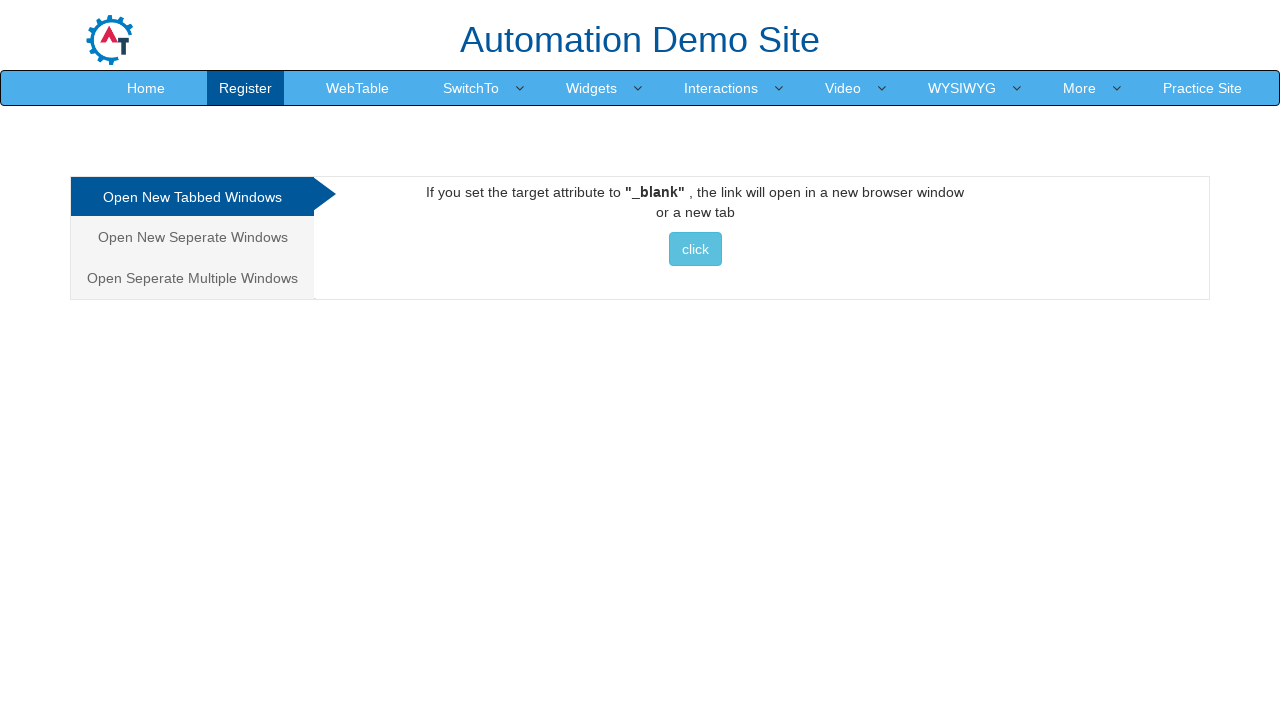

Navigated back again
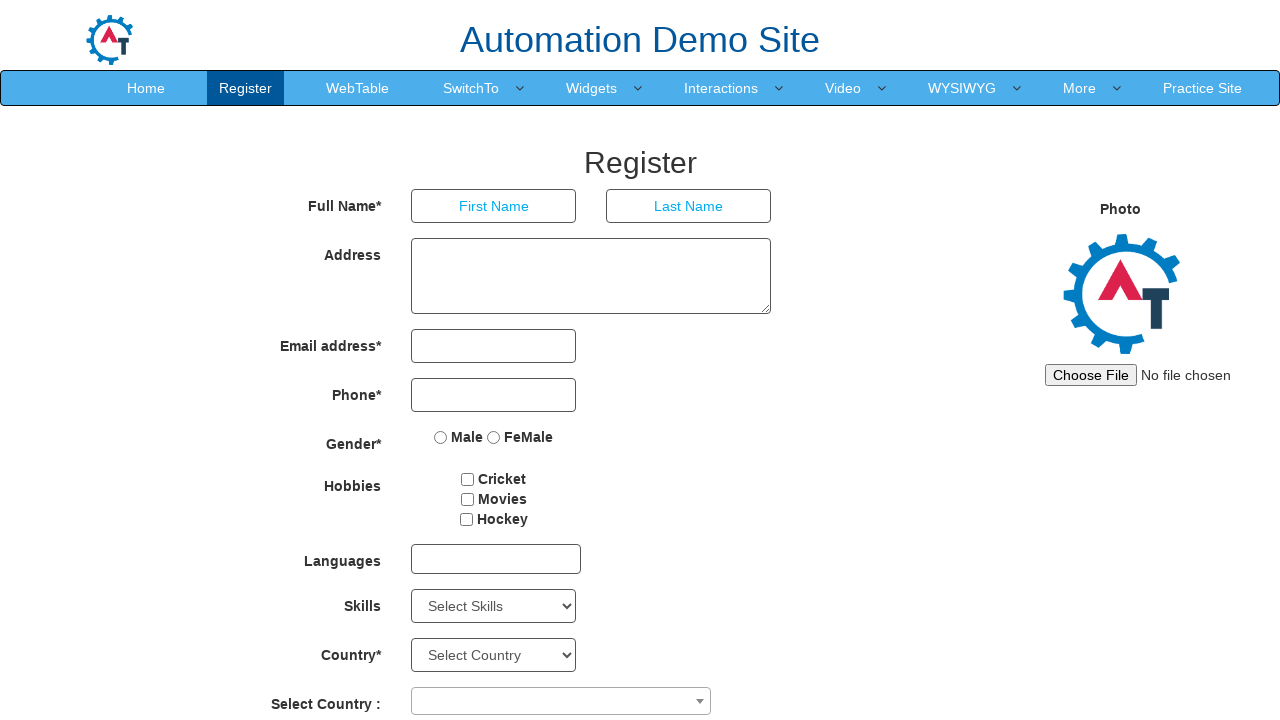

Filled Address field with 'This is Srikant before refresh' on //label[contains(text(),'Address')]/following-sibling::div/textarea
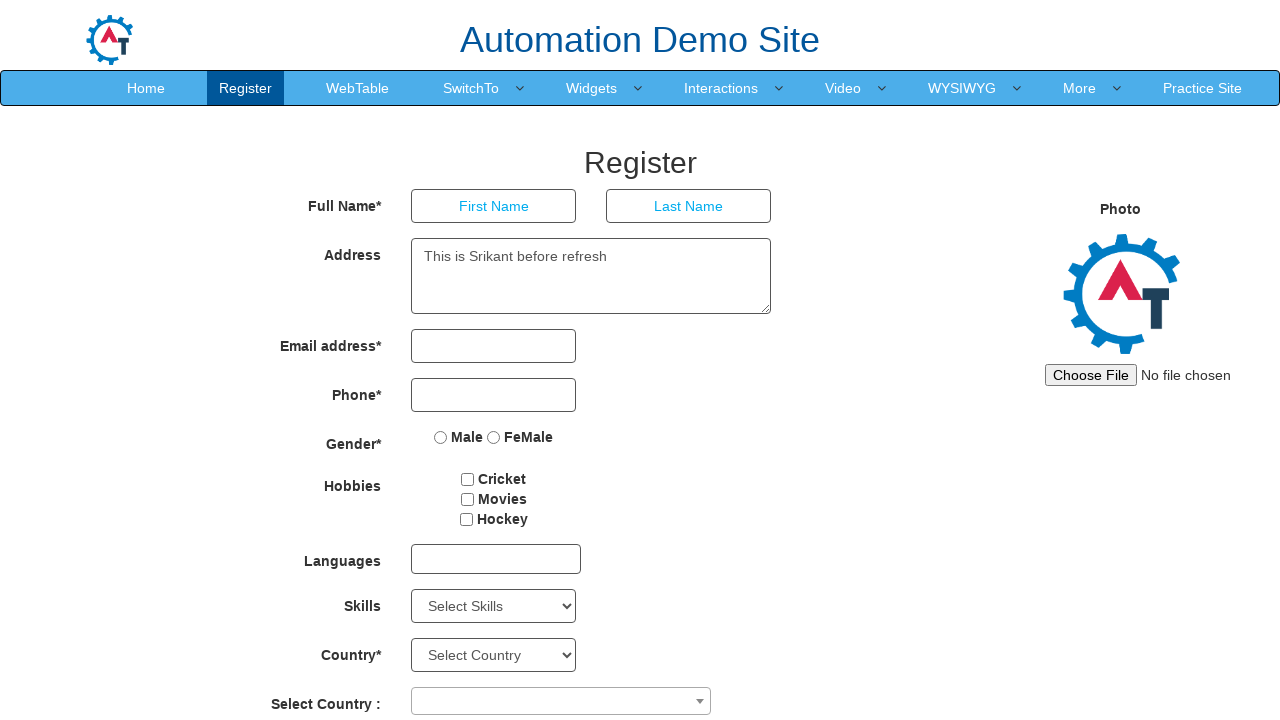

Refreshed the page
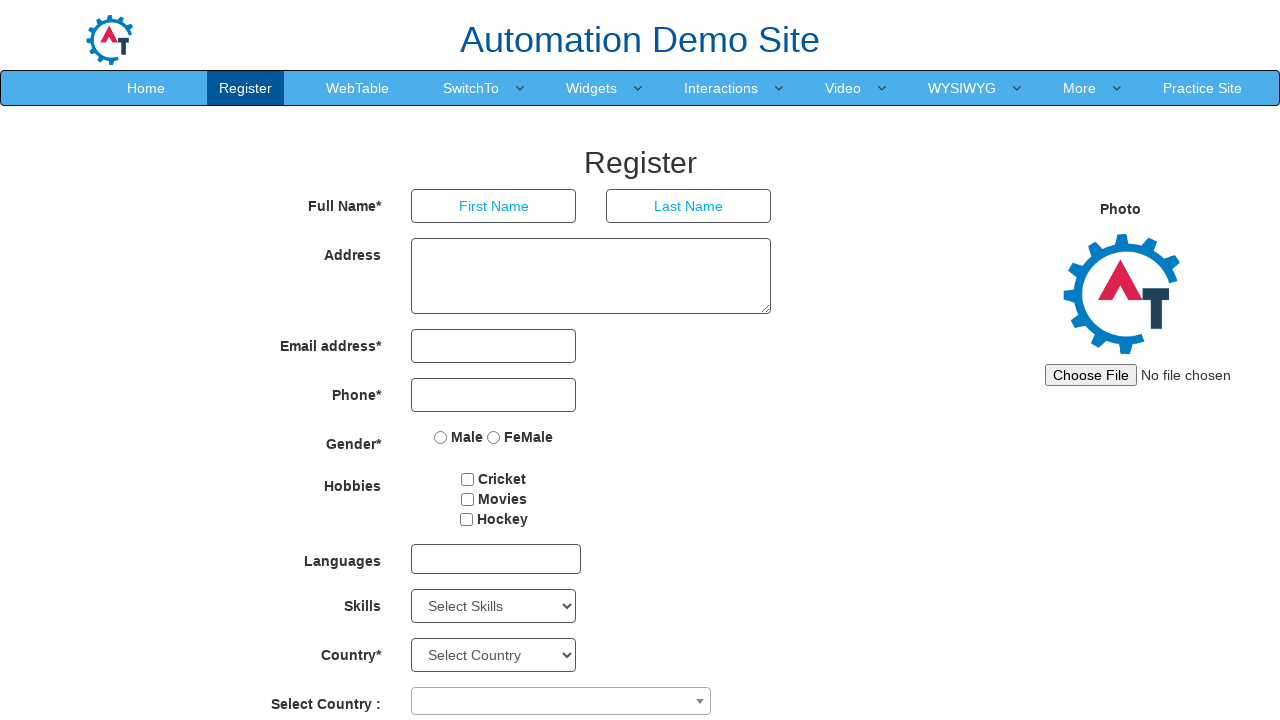

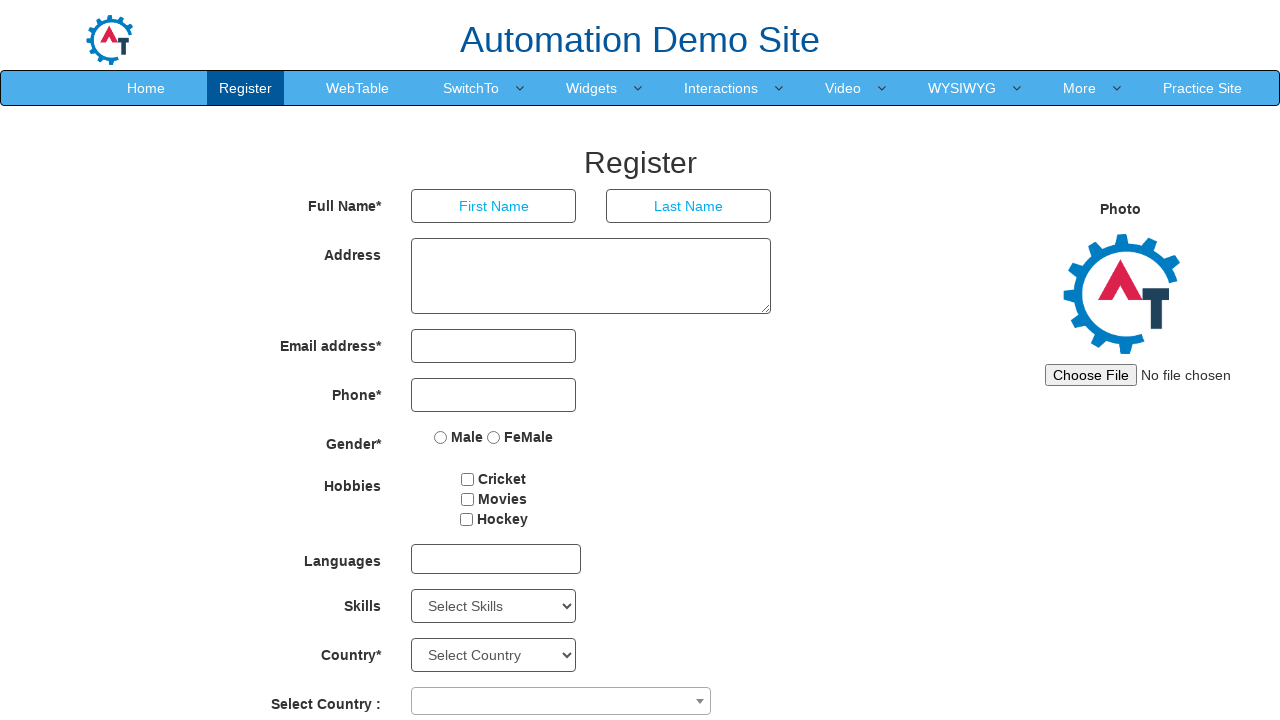